Interacts with a skills dropdown on a registration form by clicking it and iterating through available options

Starting URL: http://demo.automationtesting.in/Register.html

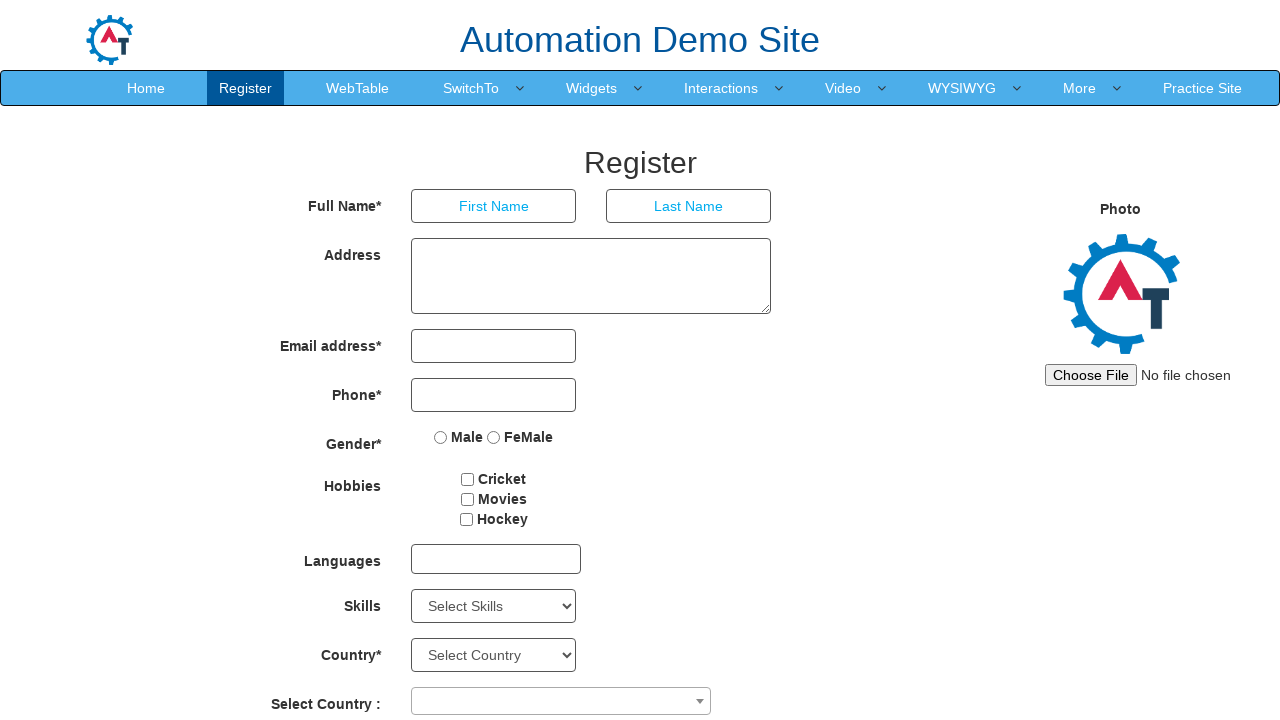

Navigated to registration form at http://demo.automationtesting.in/Register.html
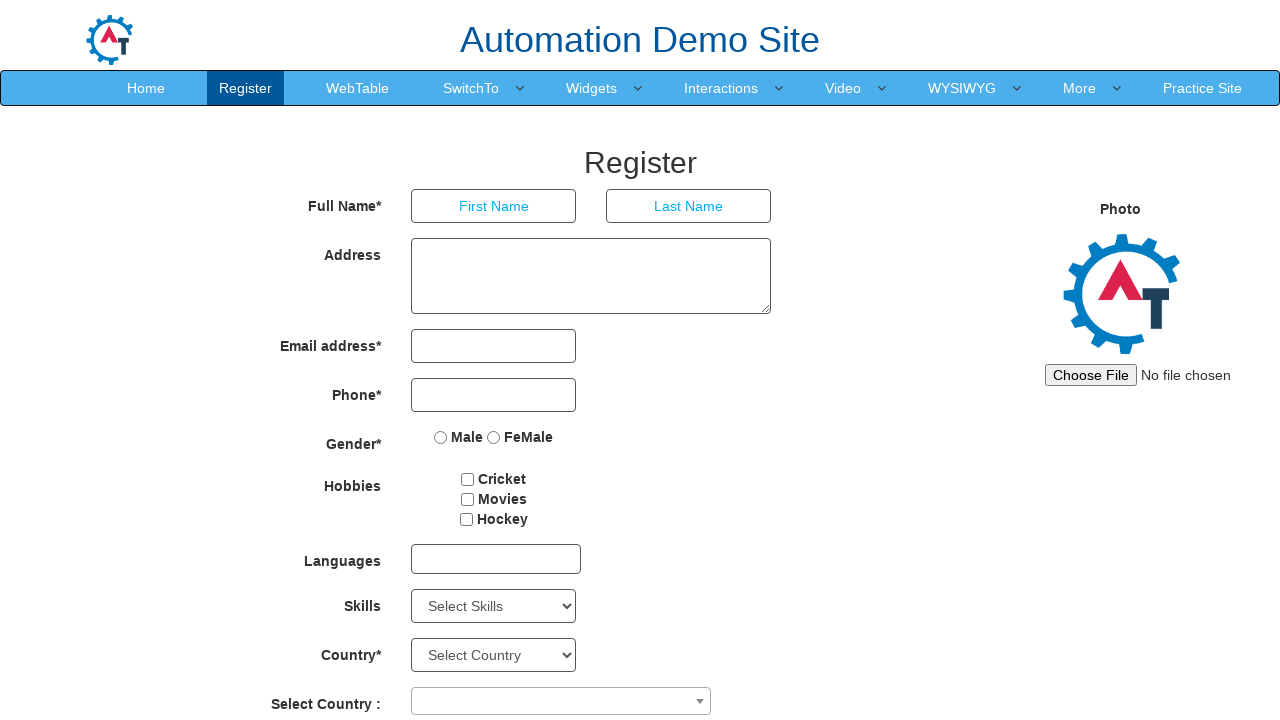

Clicked on Skills dropdown to open it at (494, 606) on select#Skills
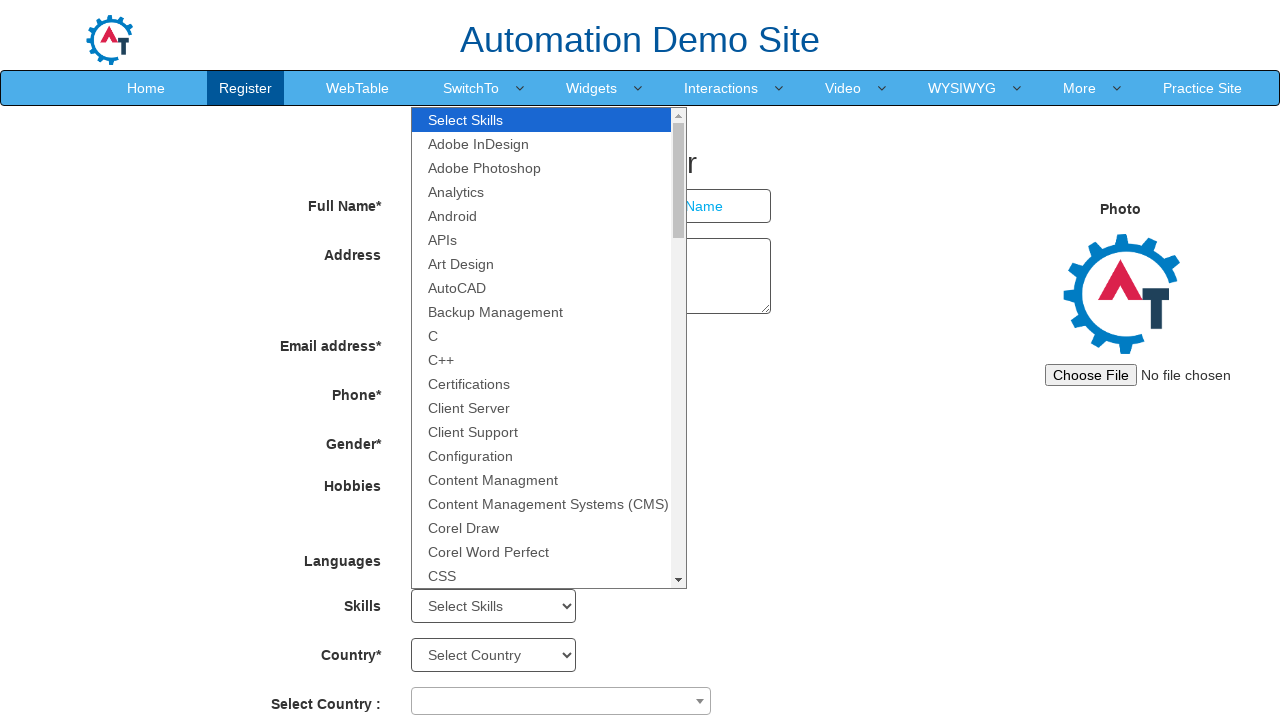

Retrieved all options from Skills dropdown - found 78 options
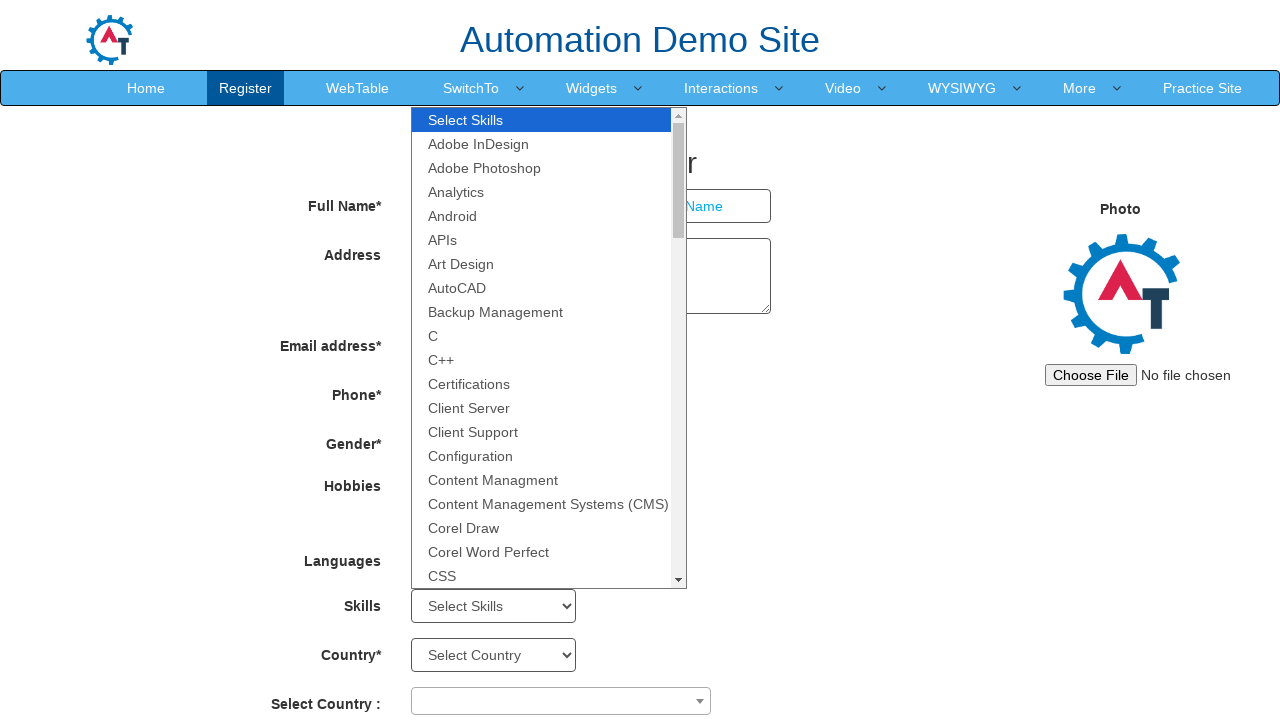

Selected second option from Skills dropdown on select#Skills
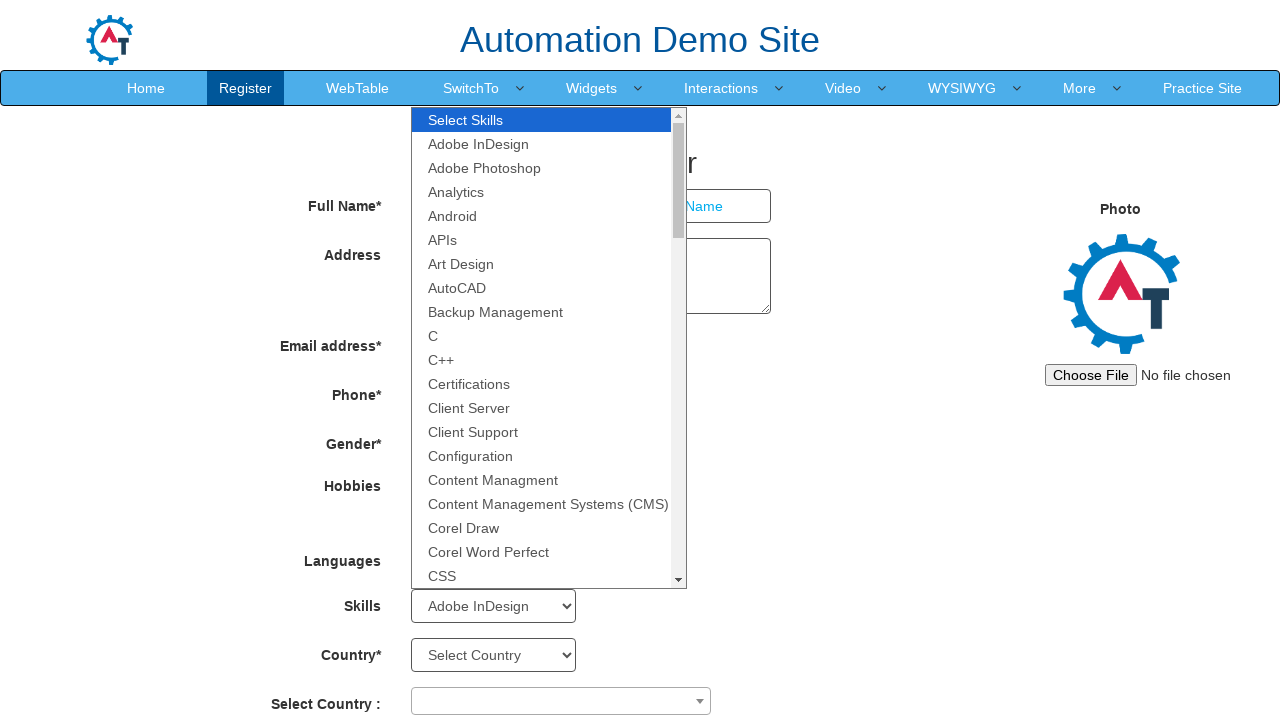

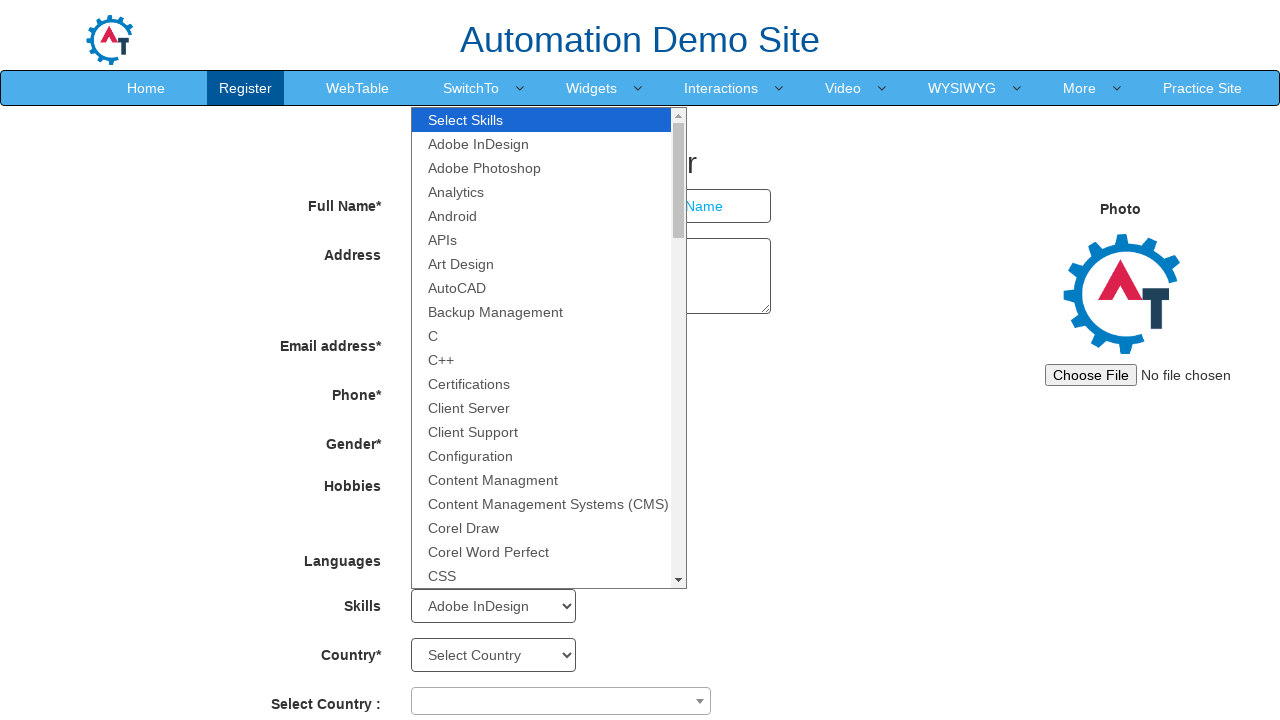